Tests 7-character validation form by entering uppercase letters "ASDFGHJ" and verifying it returns "Valid Value"

Starting URL: https://testpages.eviltester.com/styled/apps/7charval/simple7charvalidation.html

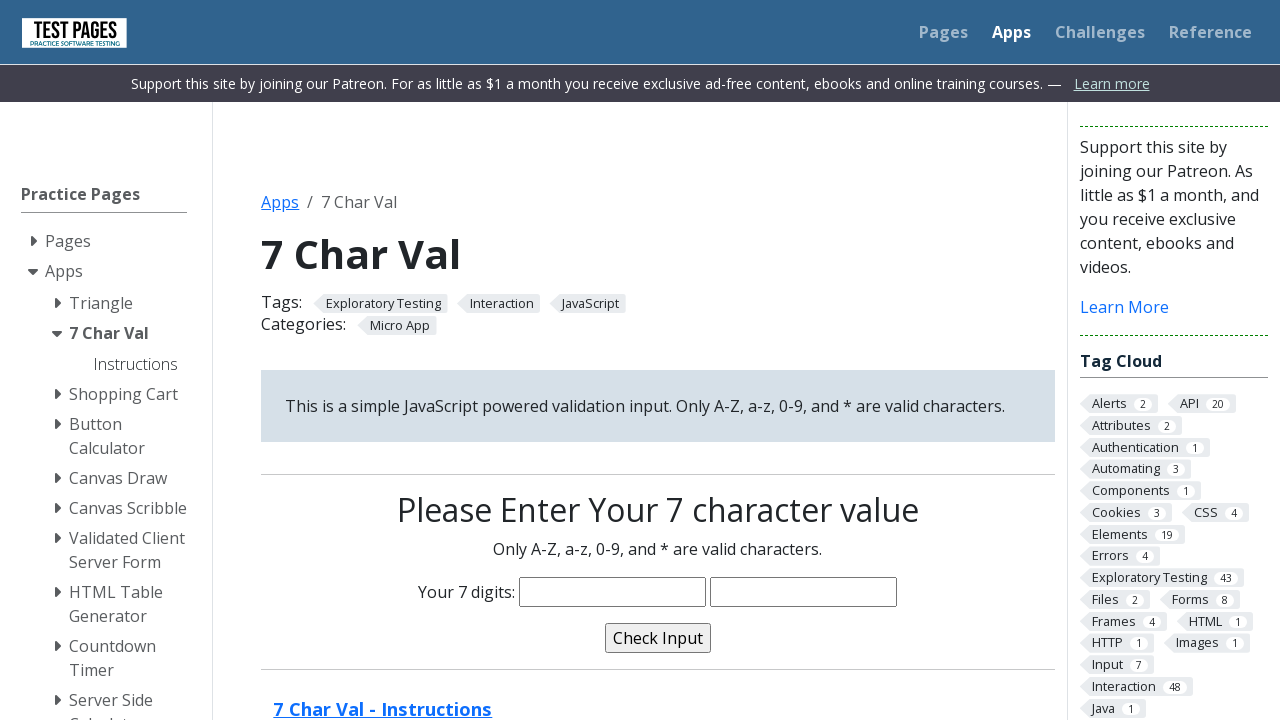

Navigated to 7-character validation form
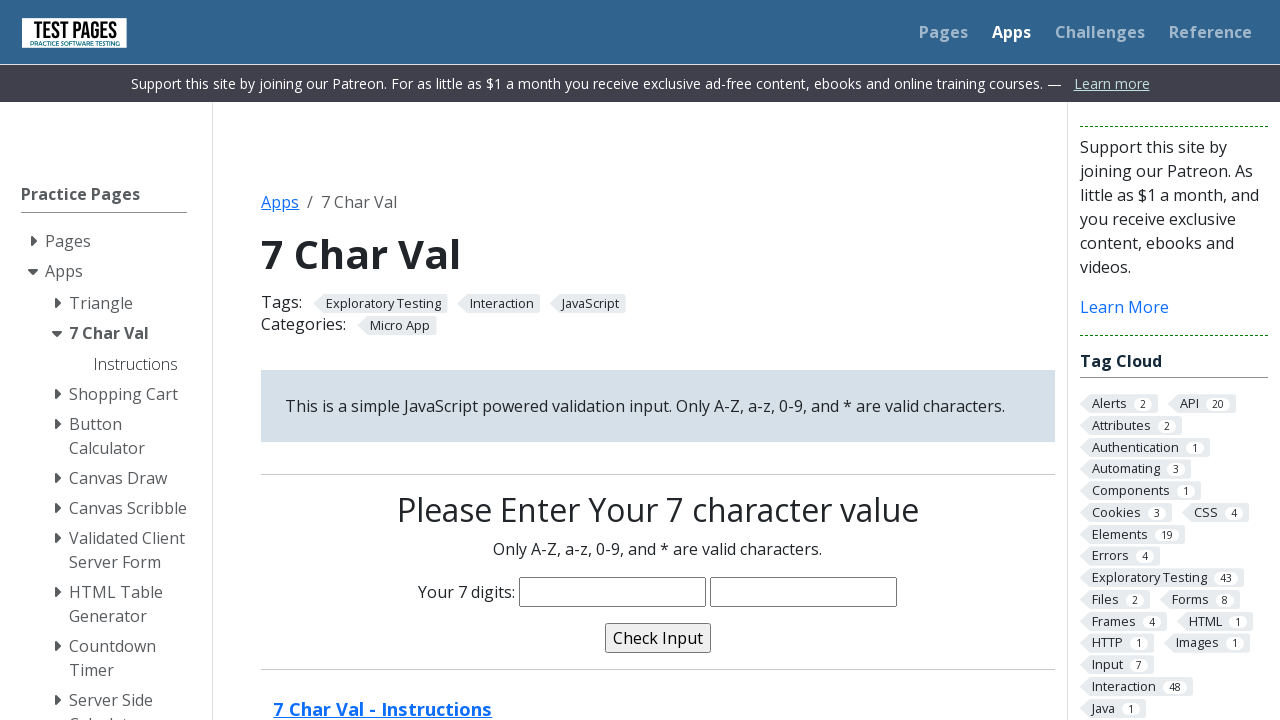

Filled characters field with 'ASDFGHJ' on input[name='characters']
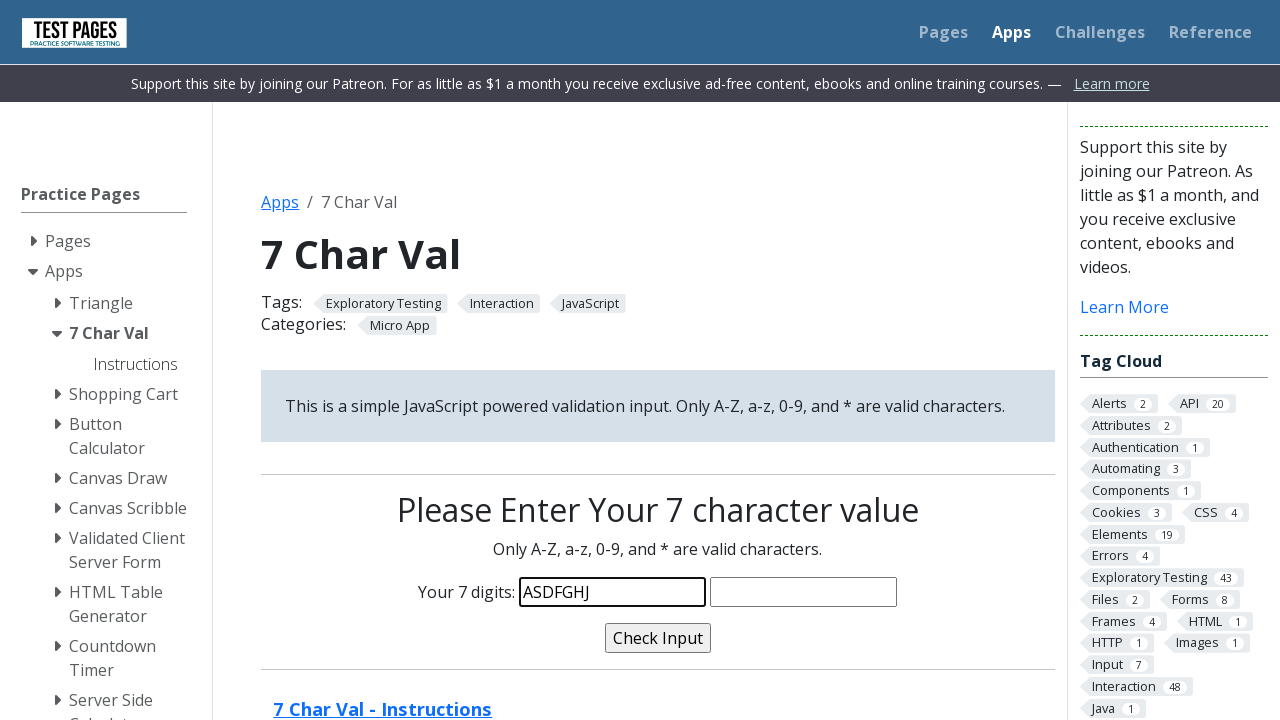

Clicked validate button at (658, 638) on input[name='validate']
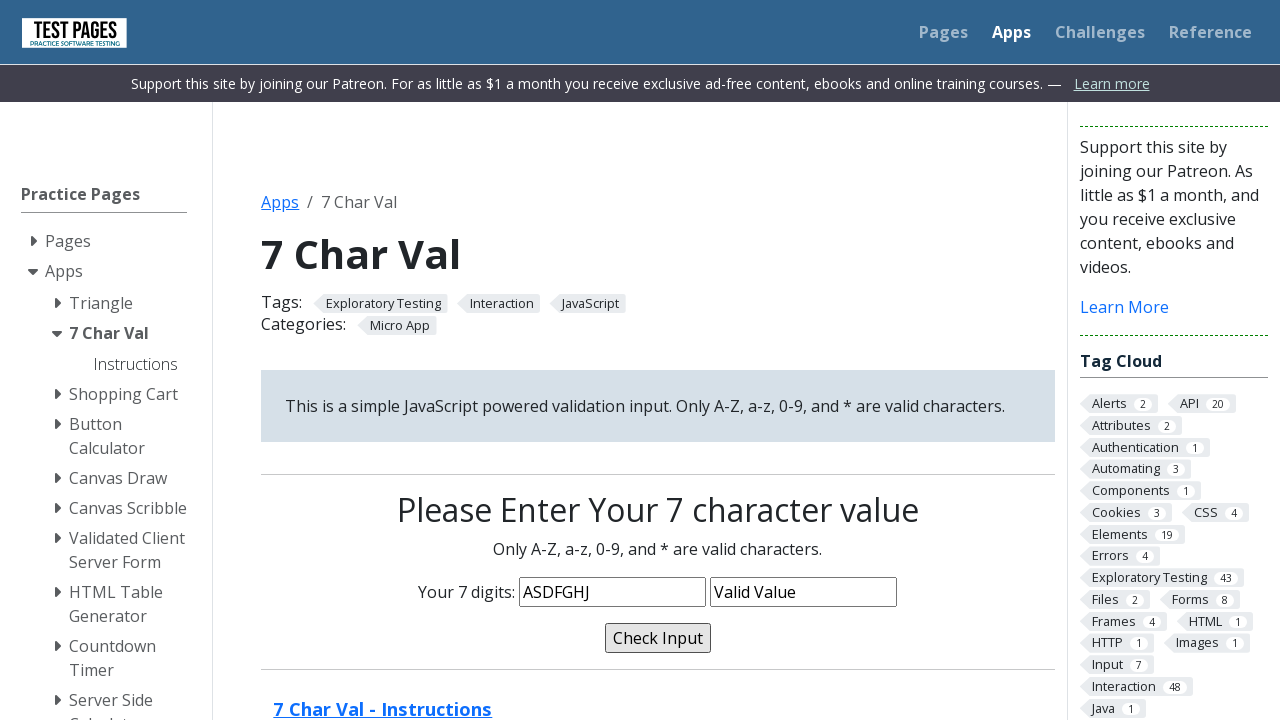

Validation message appeared
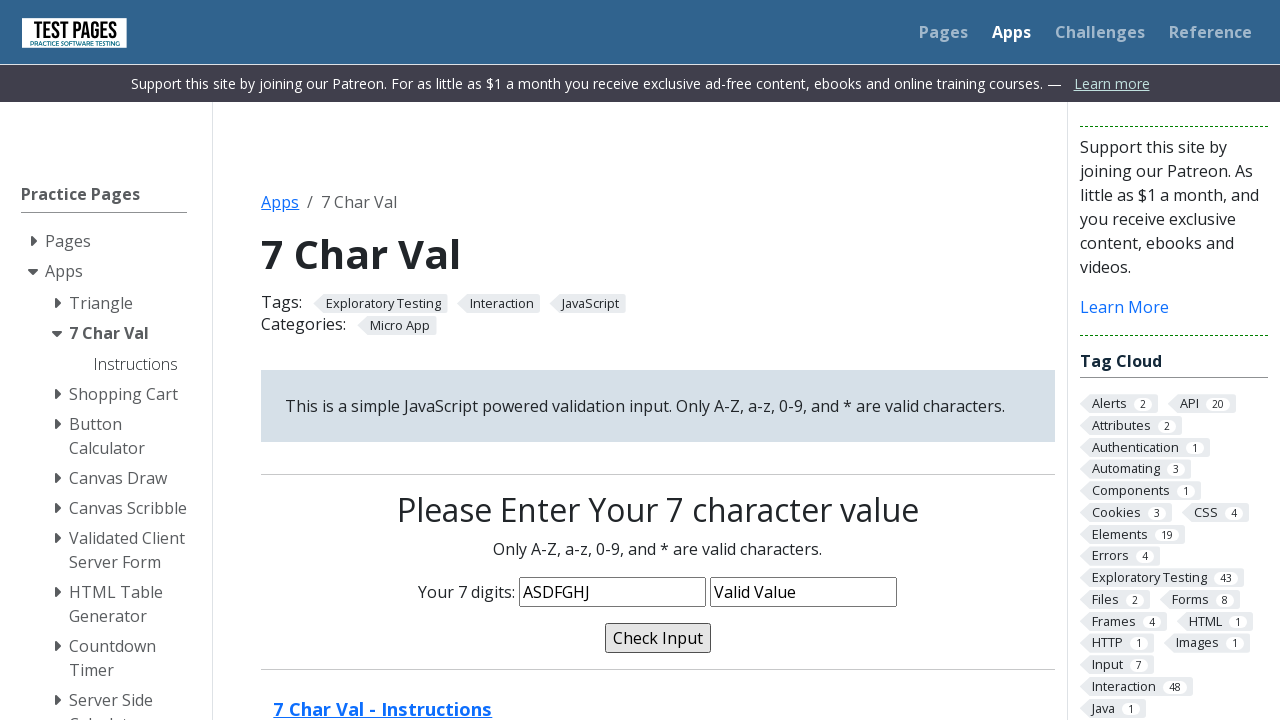

Verified validation message displays 'Valid Value'
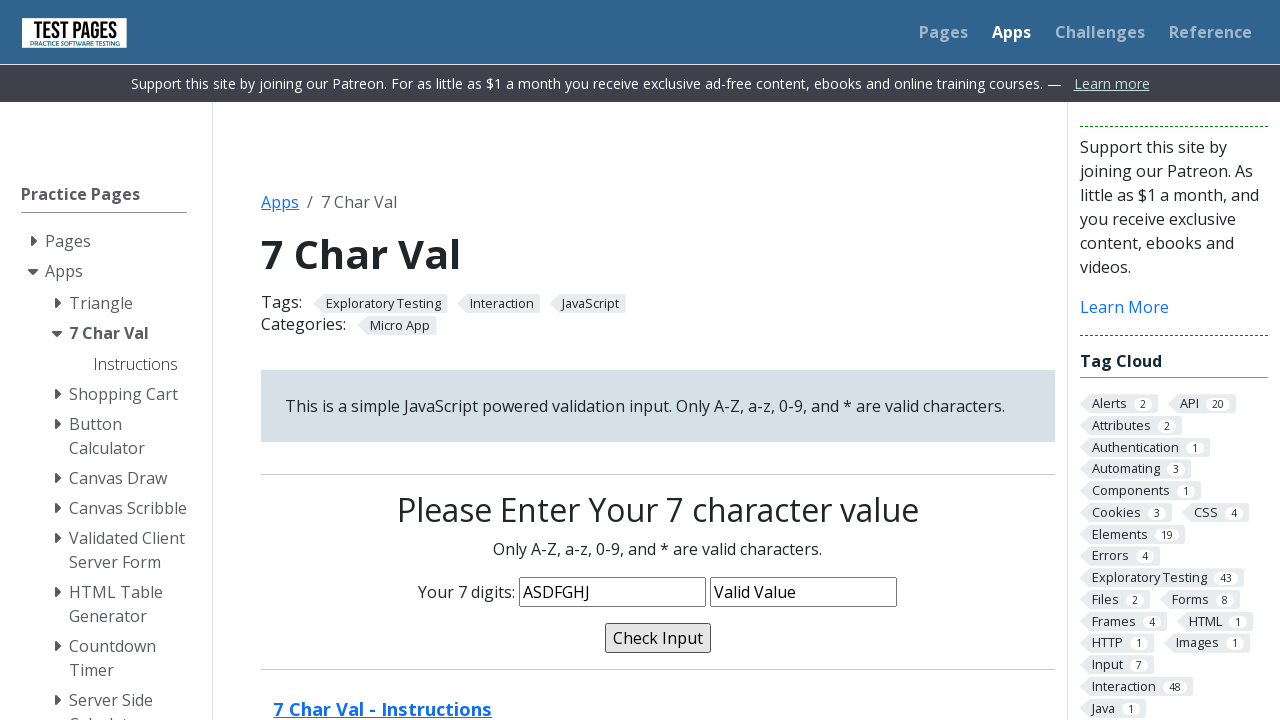

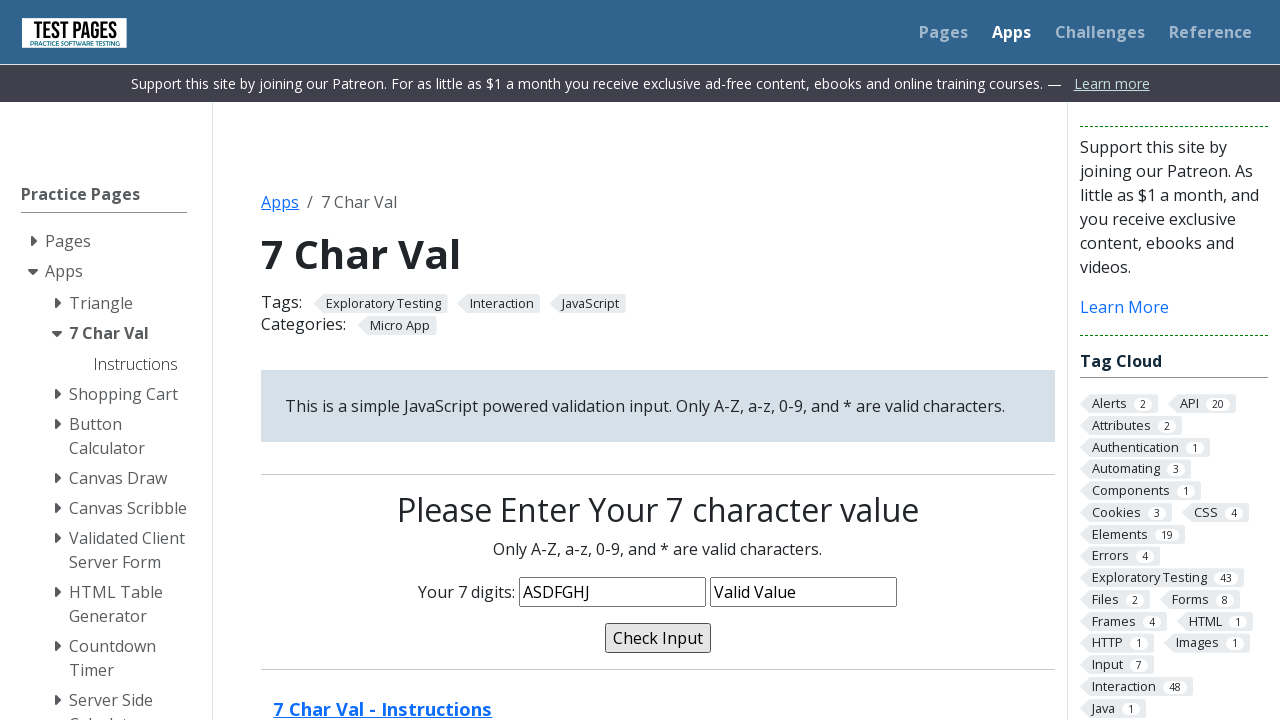